Tests radio button functionality by verifying initial state, clicking blue radio button, then clicking red radio button, and verifying selection states change correctly

Starting URL: http://samples.gwtproject.org/samples/Showcase/Showcase.html#!CwRadioButton

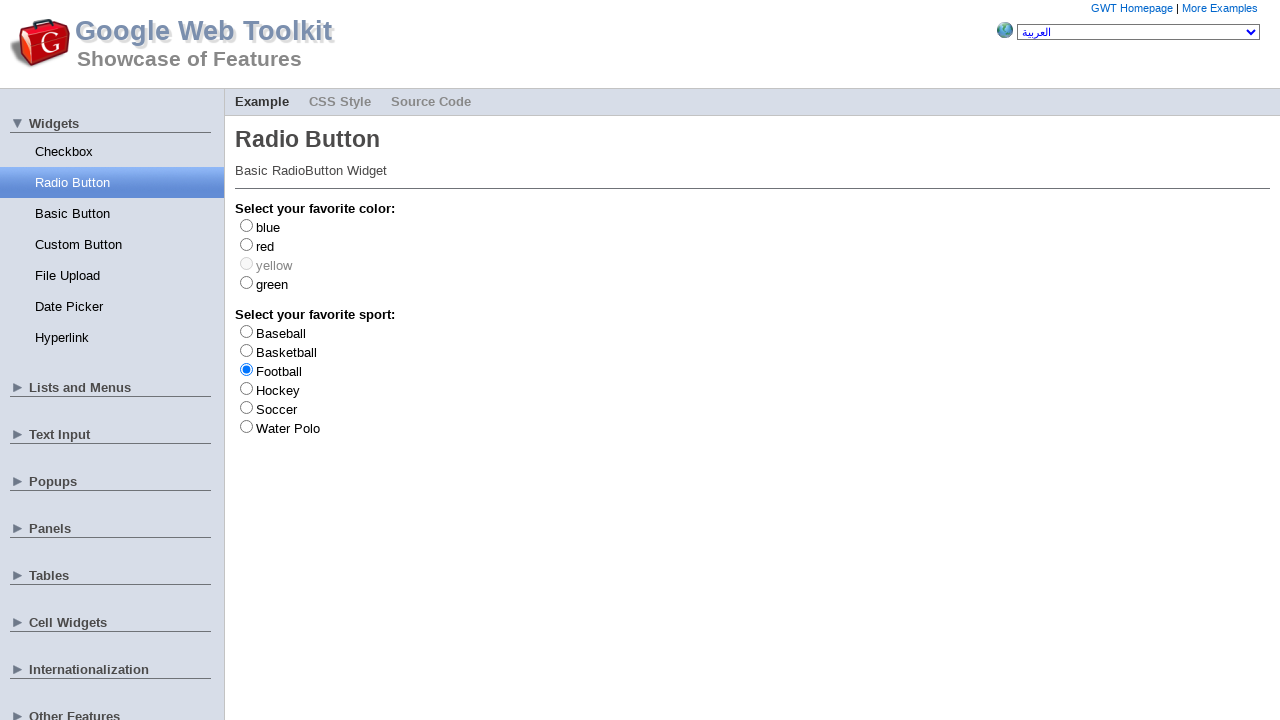

Waited for radio buttons to be available
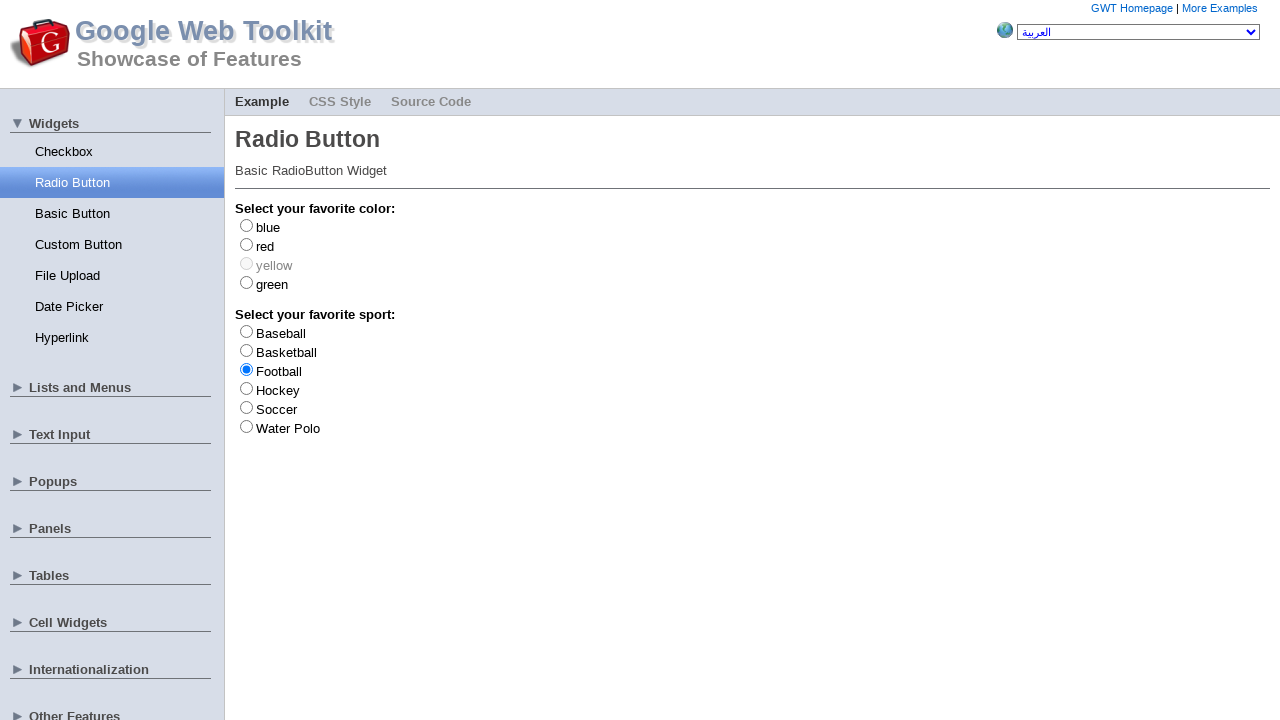

Located blue radio button element
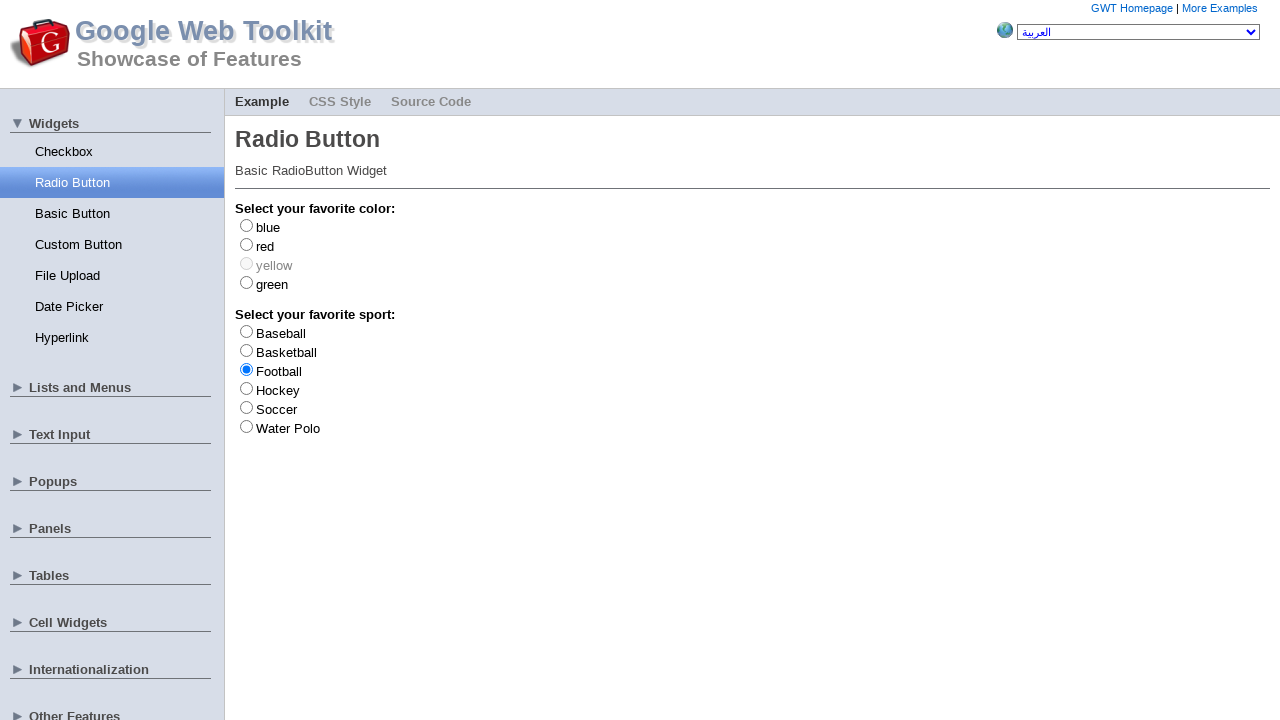

Located red radio button element
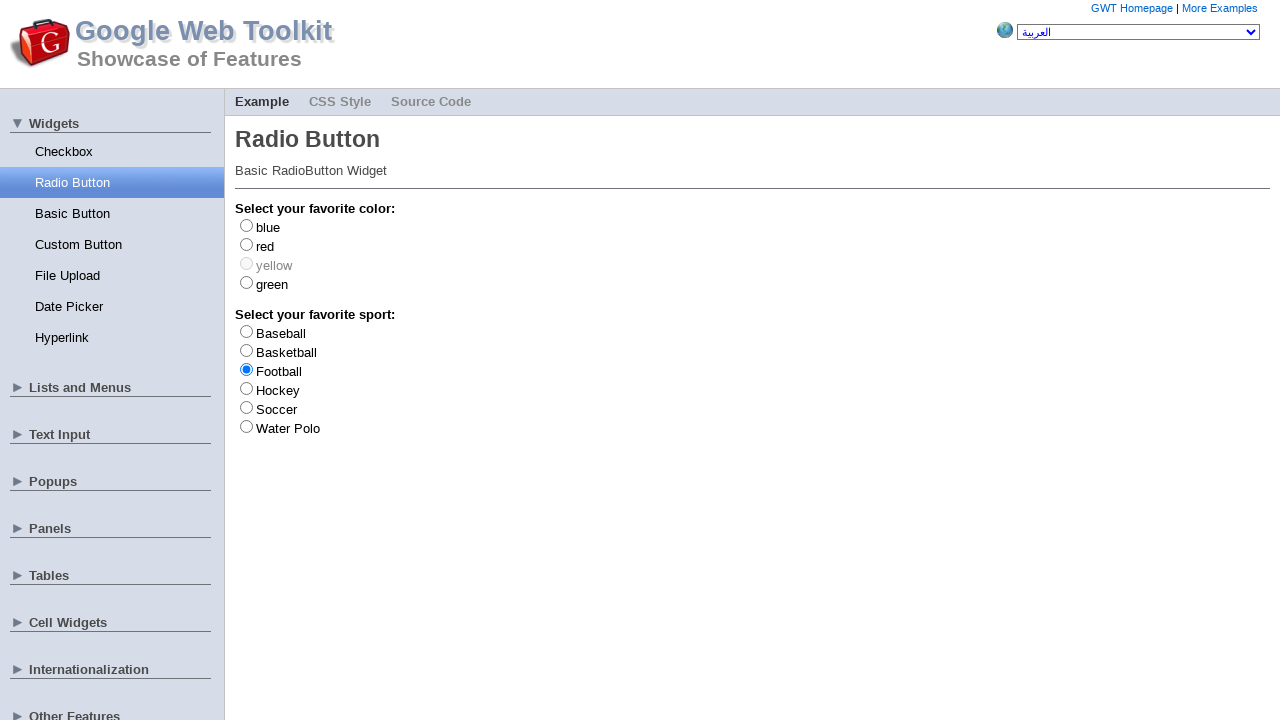

Clicked blue radio button at (246, 225) on #gwt-debug-cwRadioButton-color-blue-input
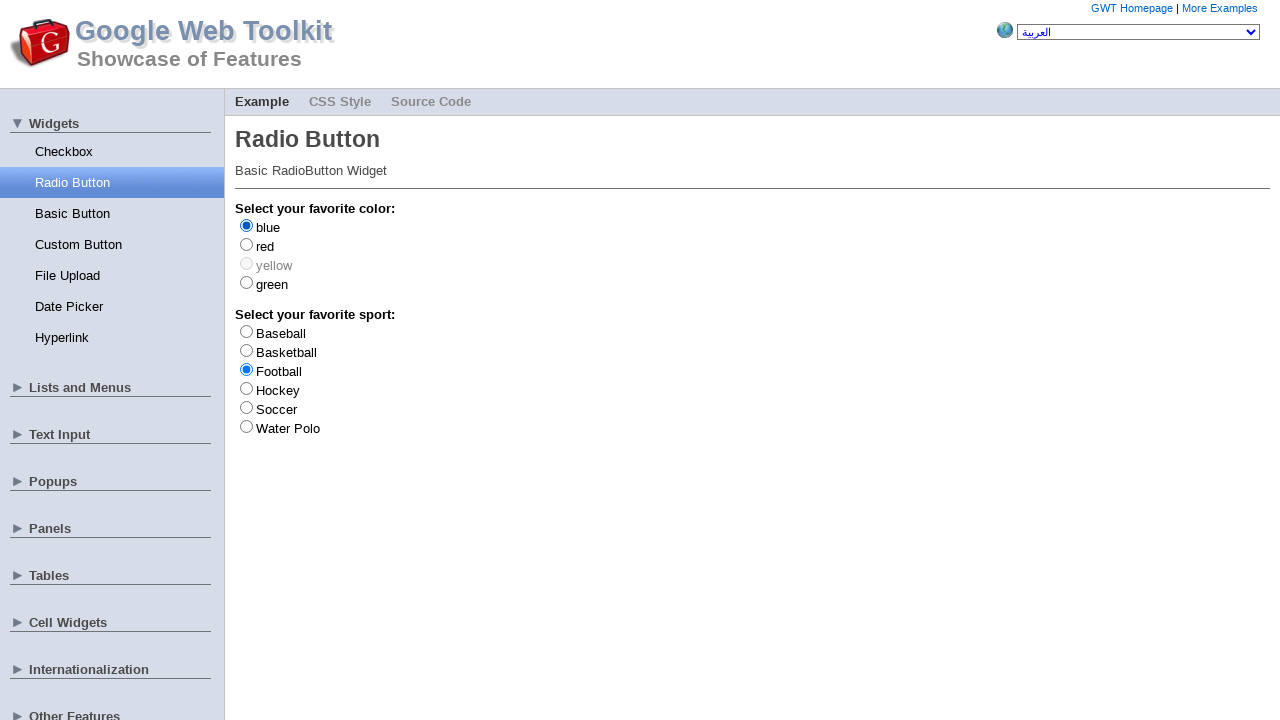

Clicked red radio button at (246, 244) on #gwt-debug-cwRadioButton-color-red-input
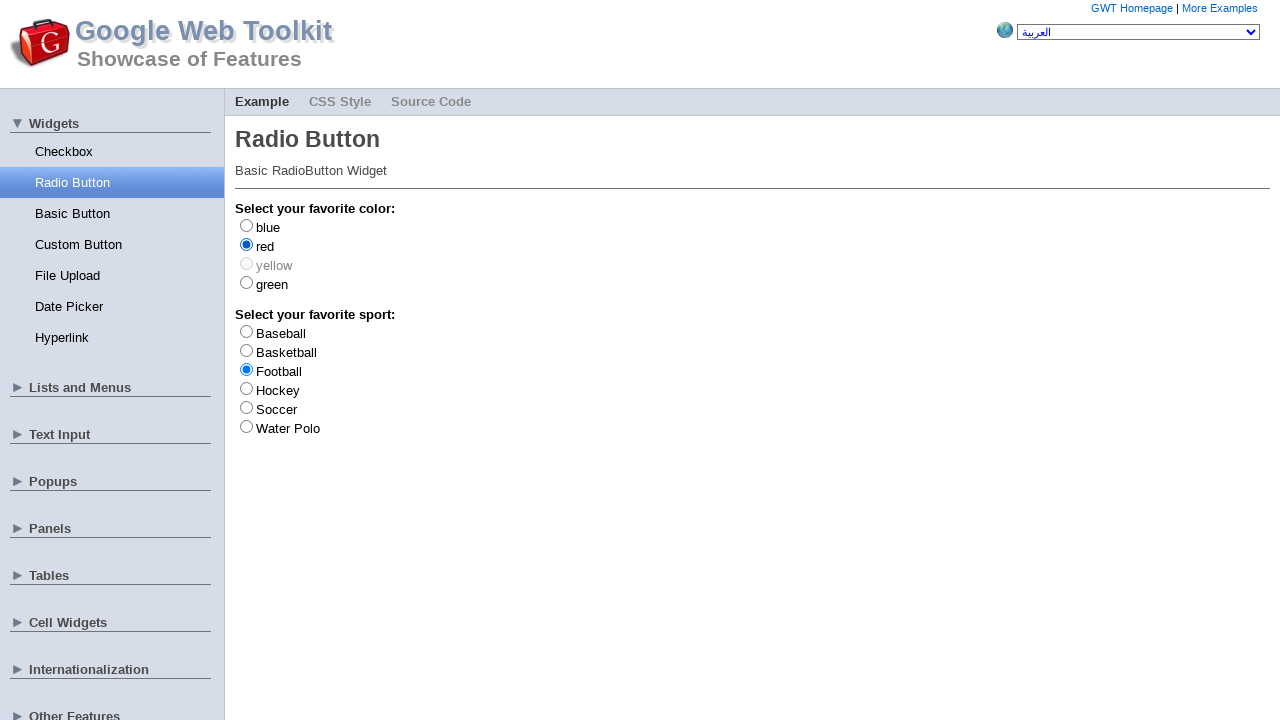

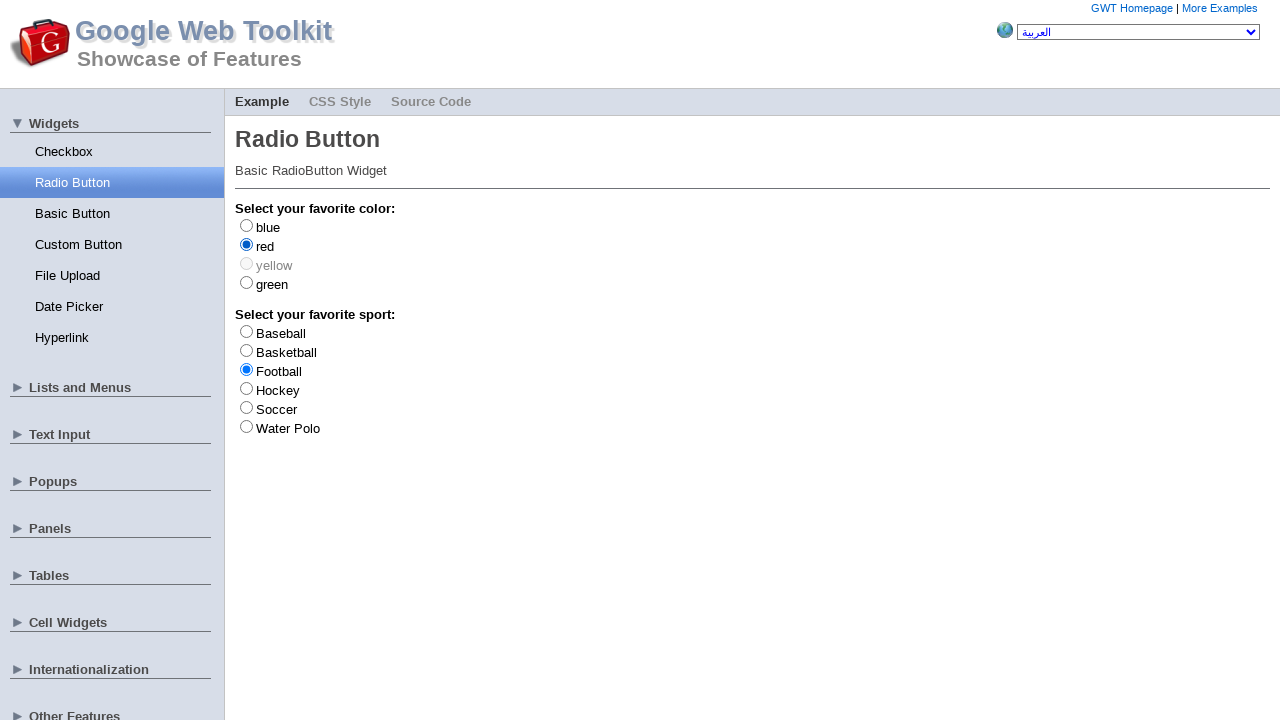